Navigates to tenki.jp weather website and waits for the forecast map image to load

Starting URL: https://tenki.jp/

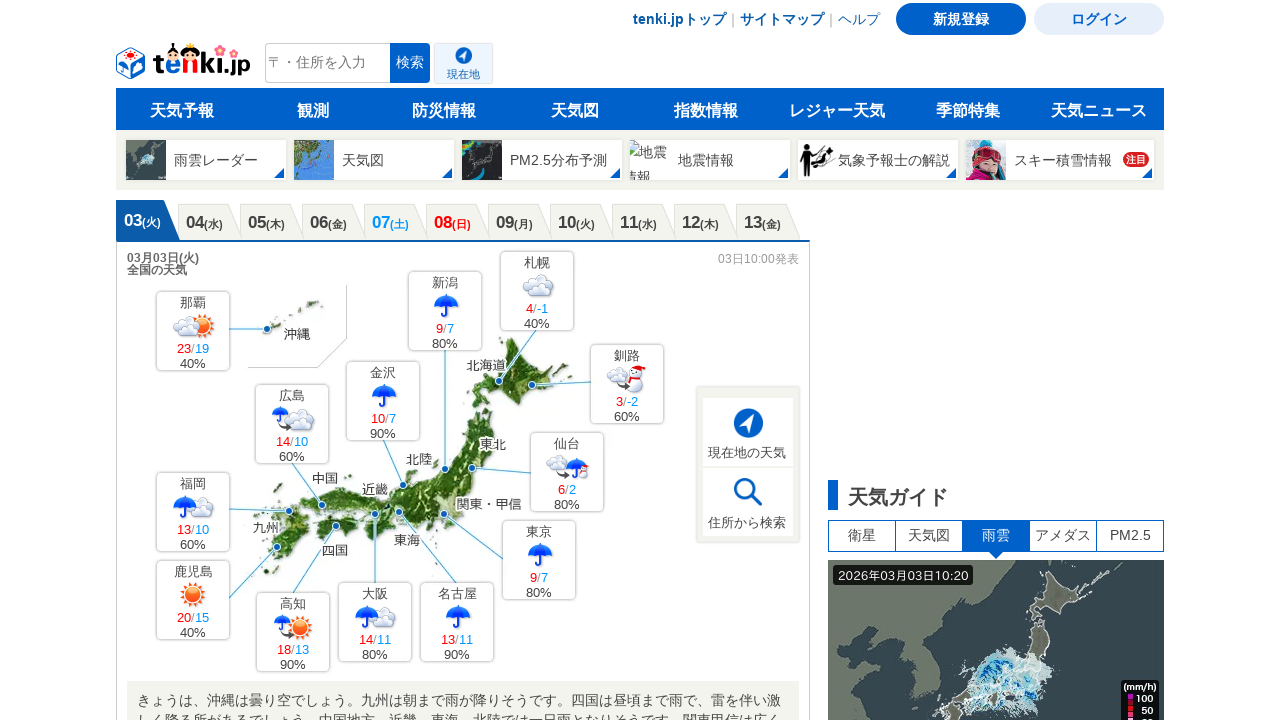

Navigated to tenki.jp weather website
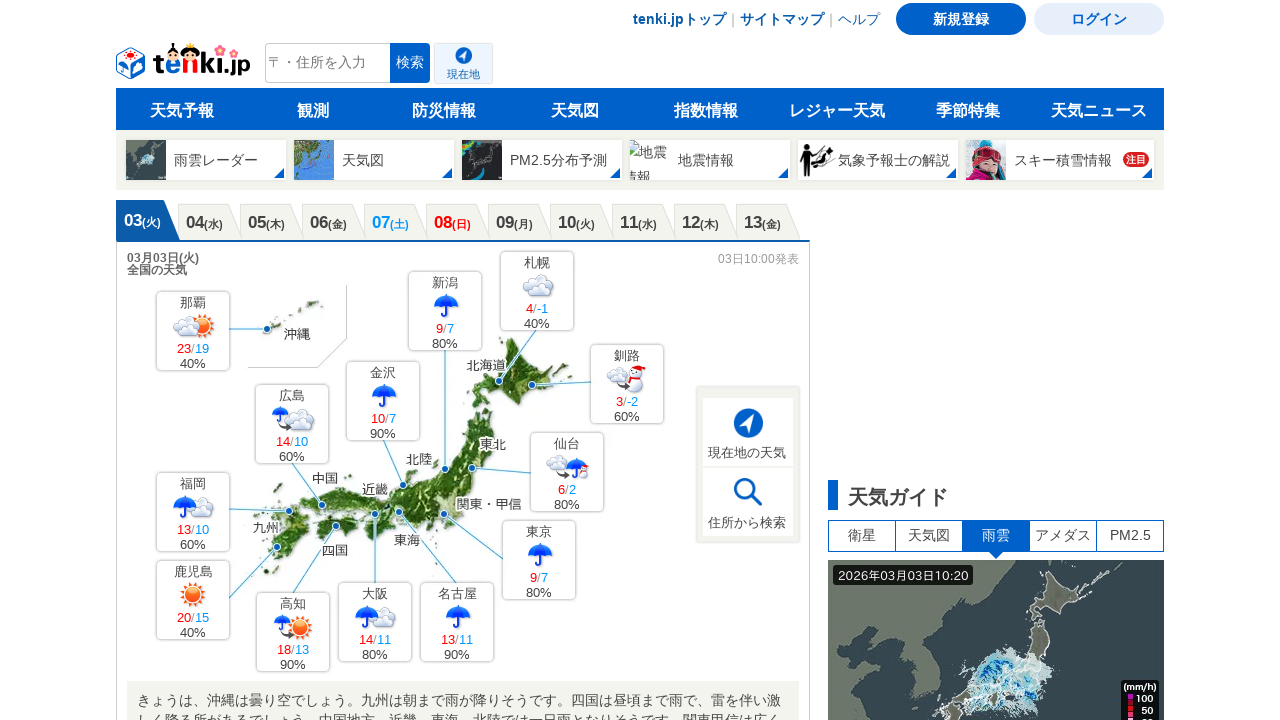

Forecast map image loaded and became visible
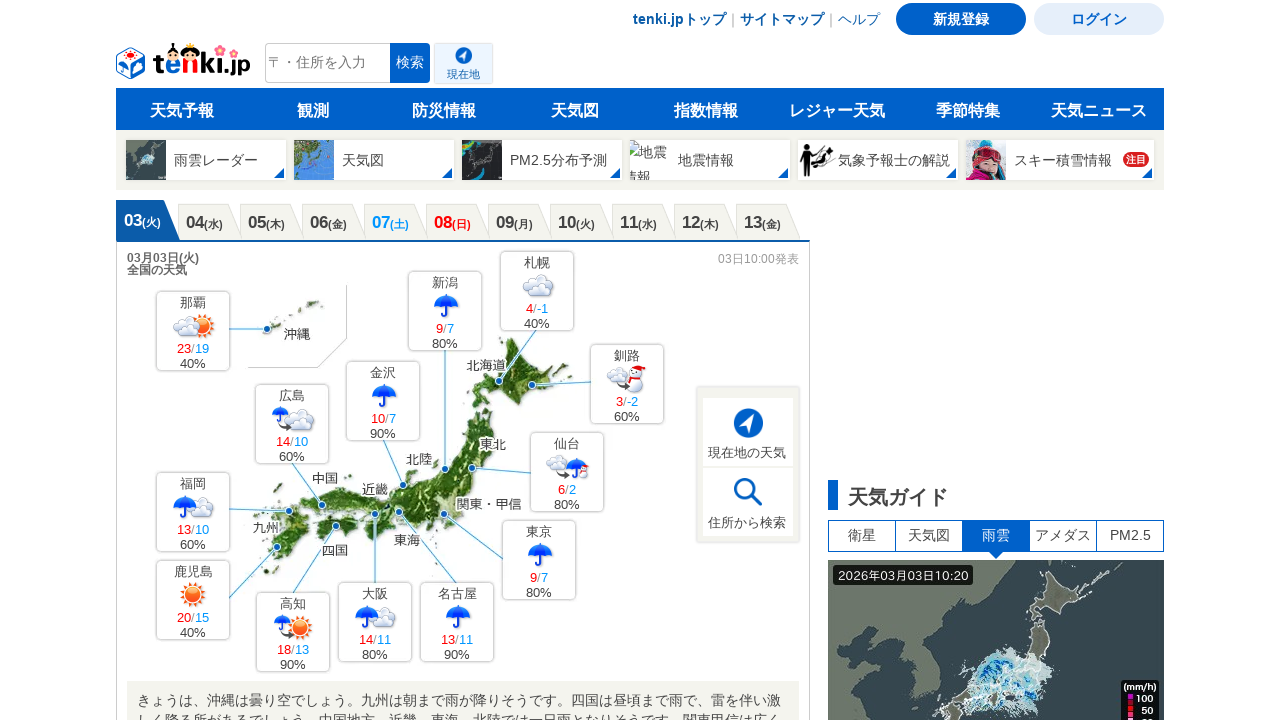

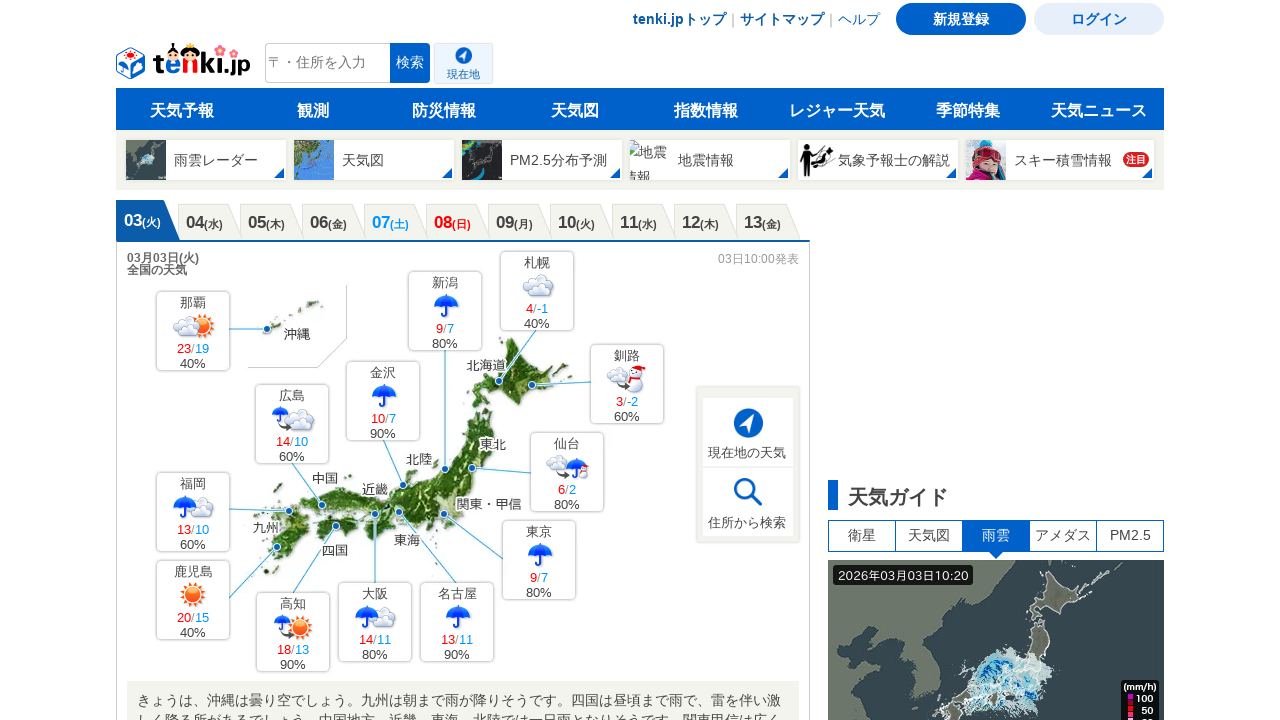